Tests page scrolling functionality on the Mapro Garden tourism page by pressing Page Down multiple times to scroll through the content

Starting URL: https://mahabaleshwartourism.in/mapro-garden-mahabaleshwar

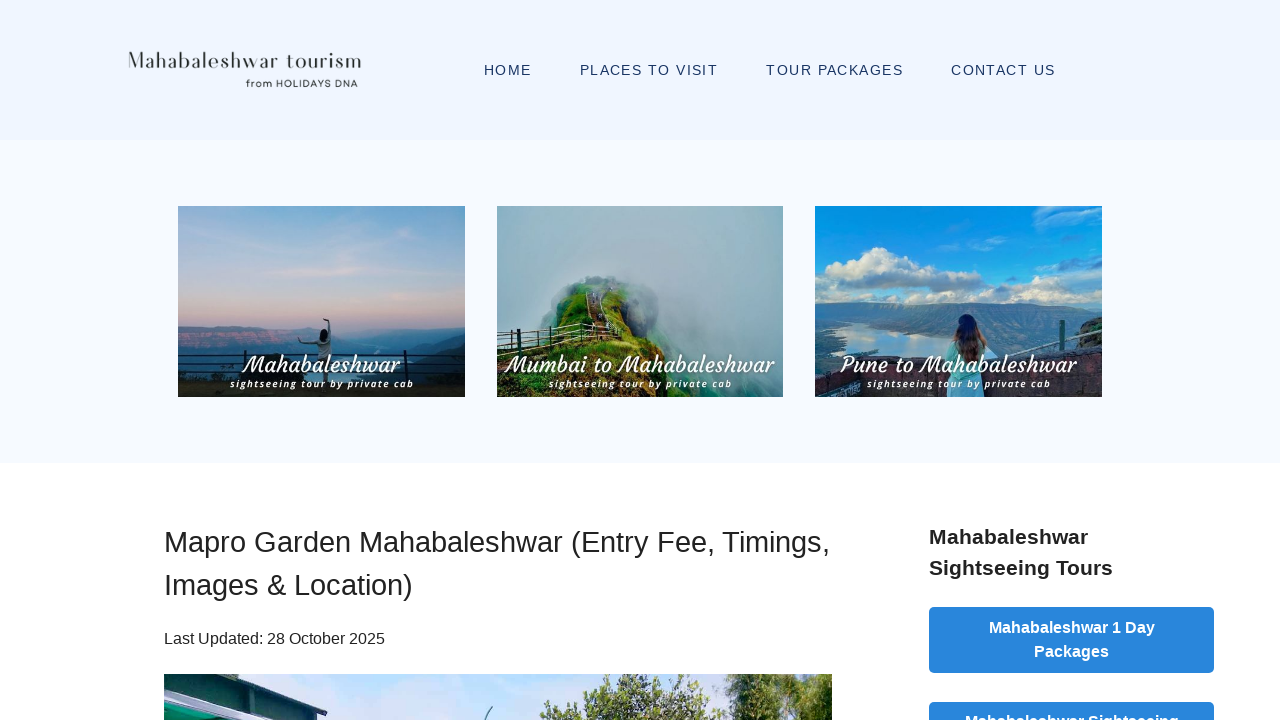

Pressed Page Down to scroll down the Mapro Garden page
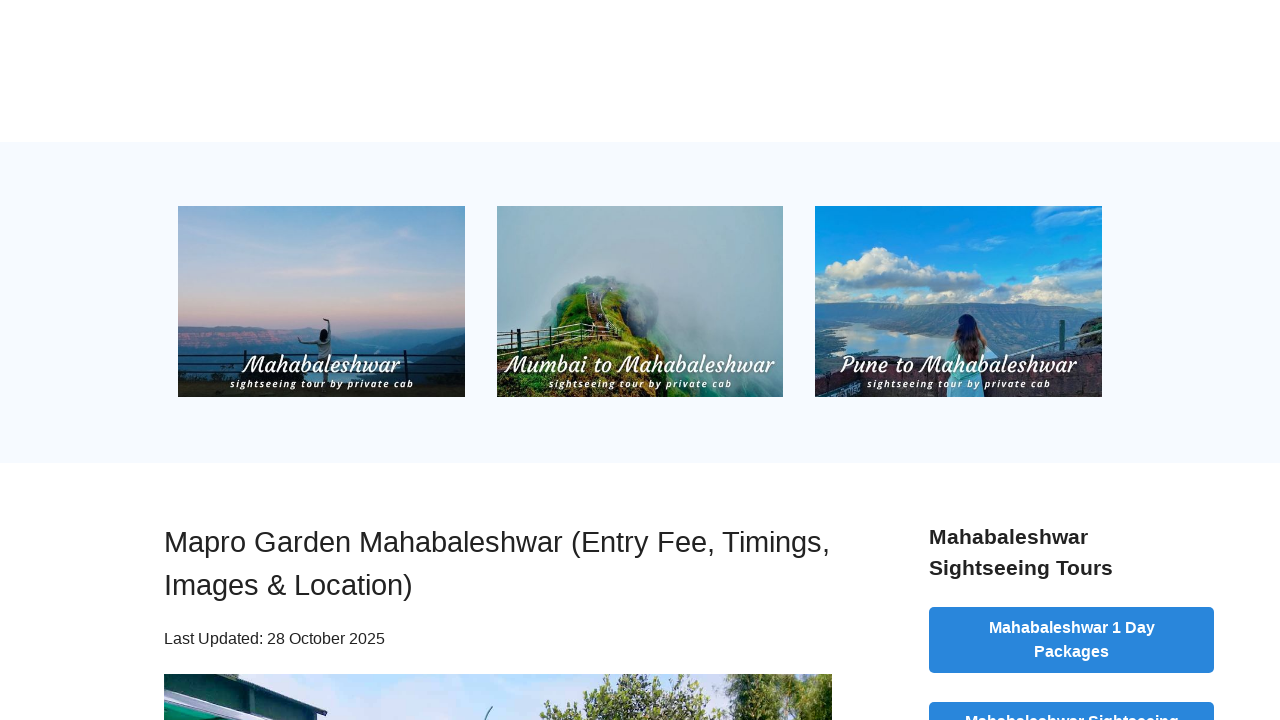

Waited 1 second for page scroll animation
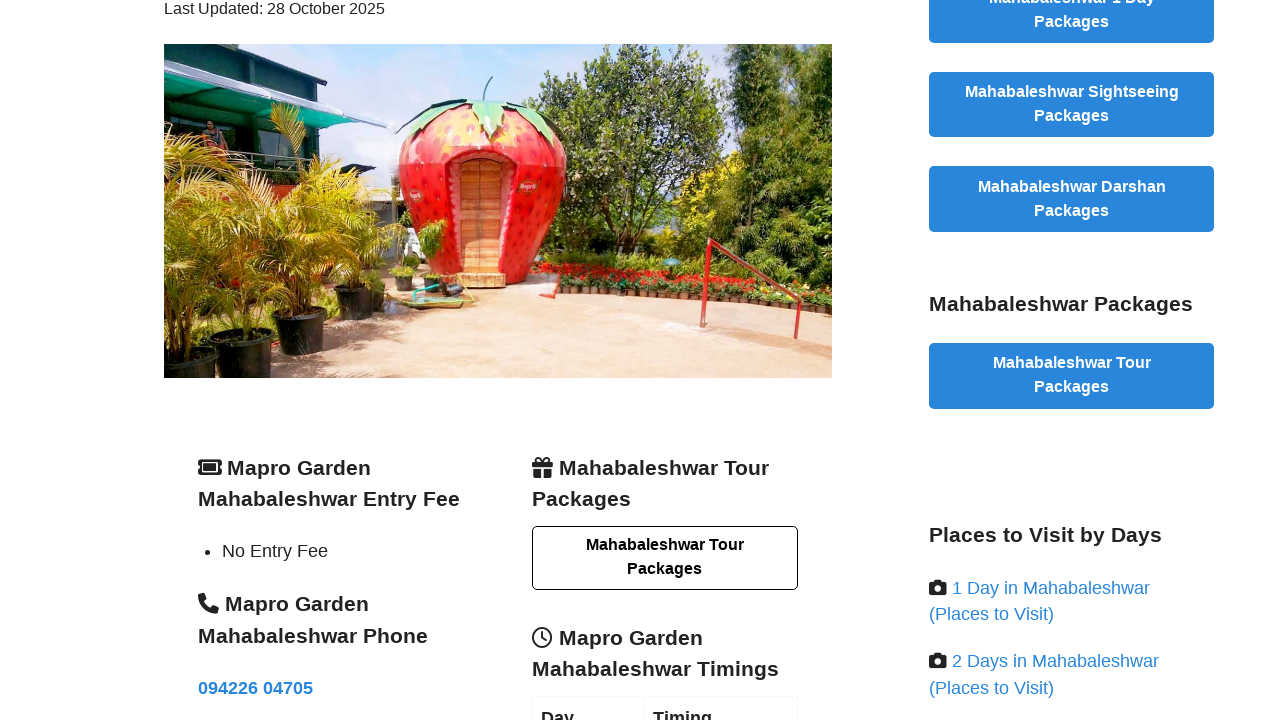

Pressed Page Down to continue scrolling
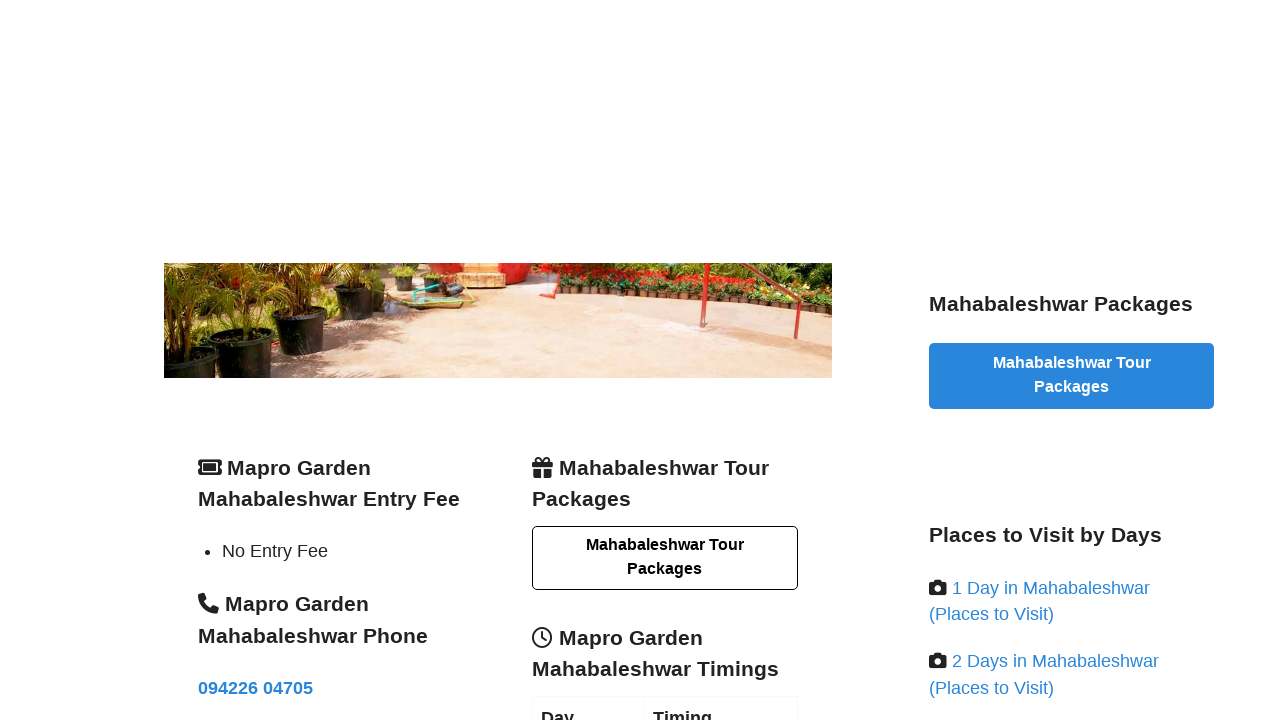

Waited 1 second for page scroll animation
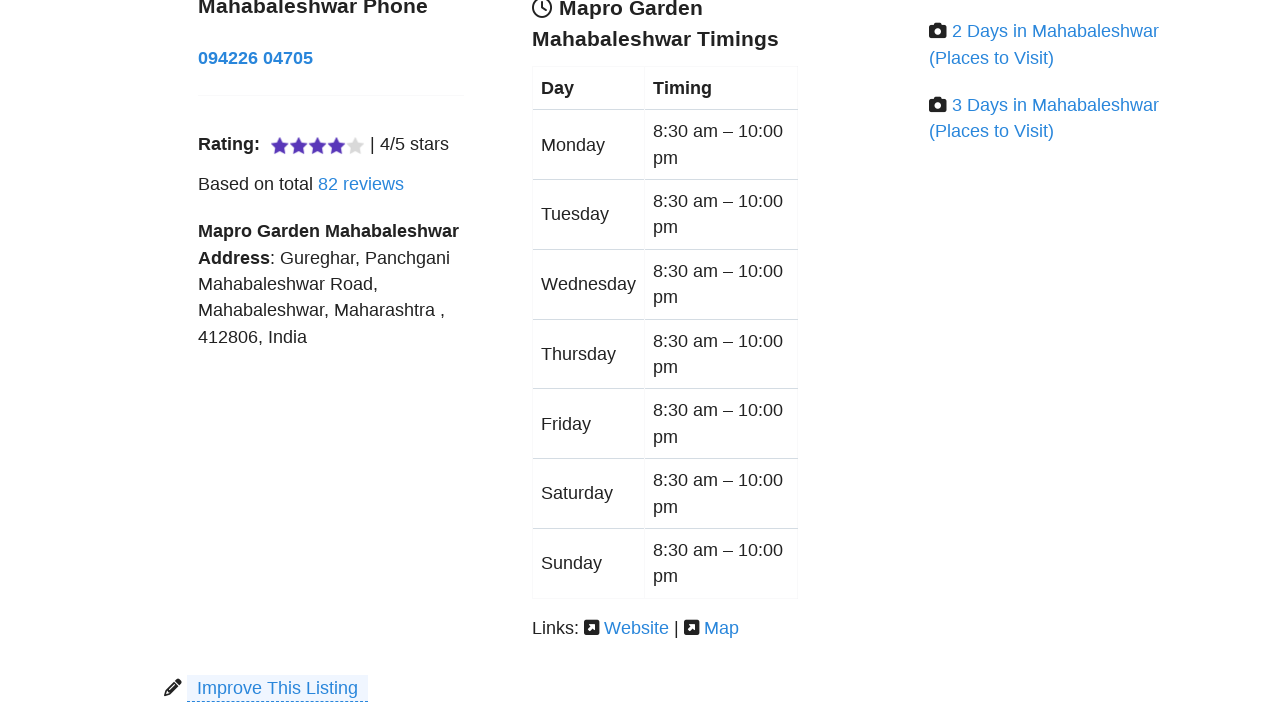

Pressed Page Down to scroll further down the page
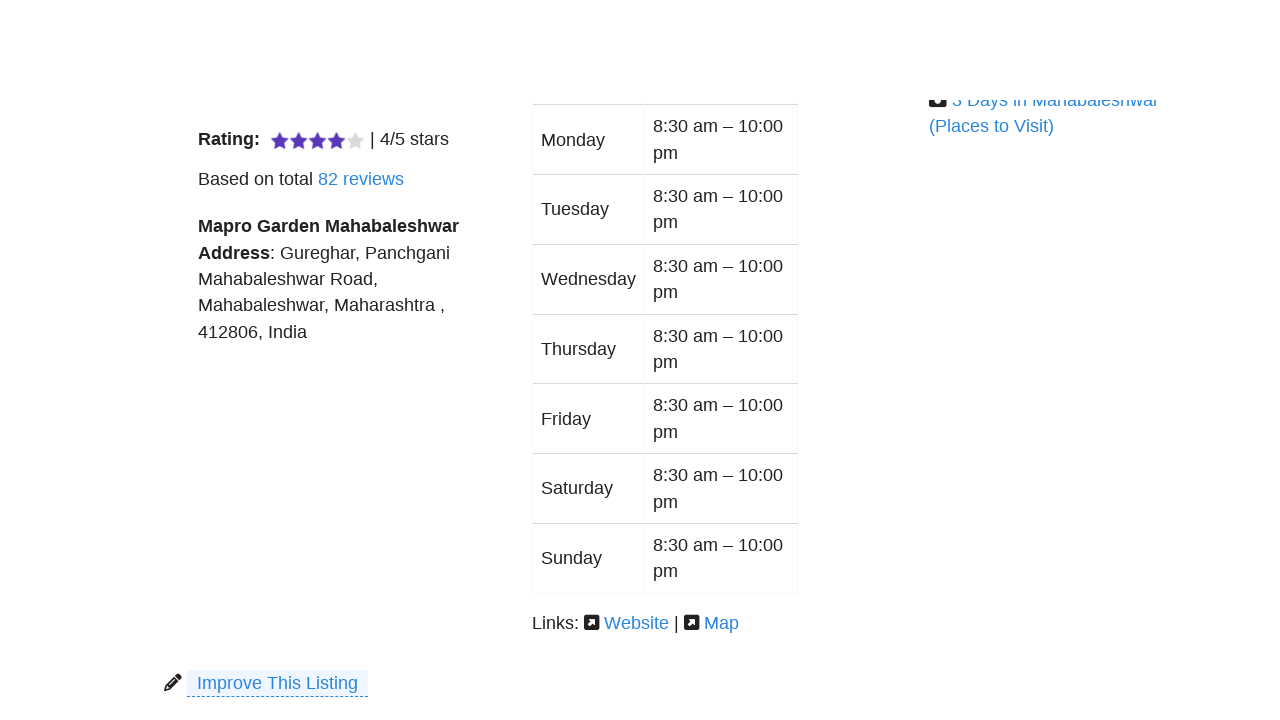

Pressed Page Down again for additional scrolling
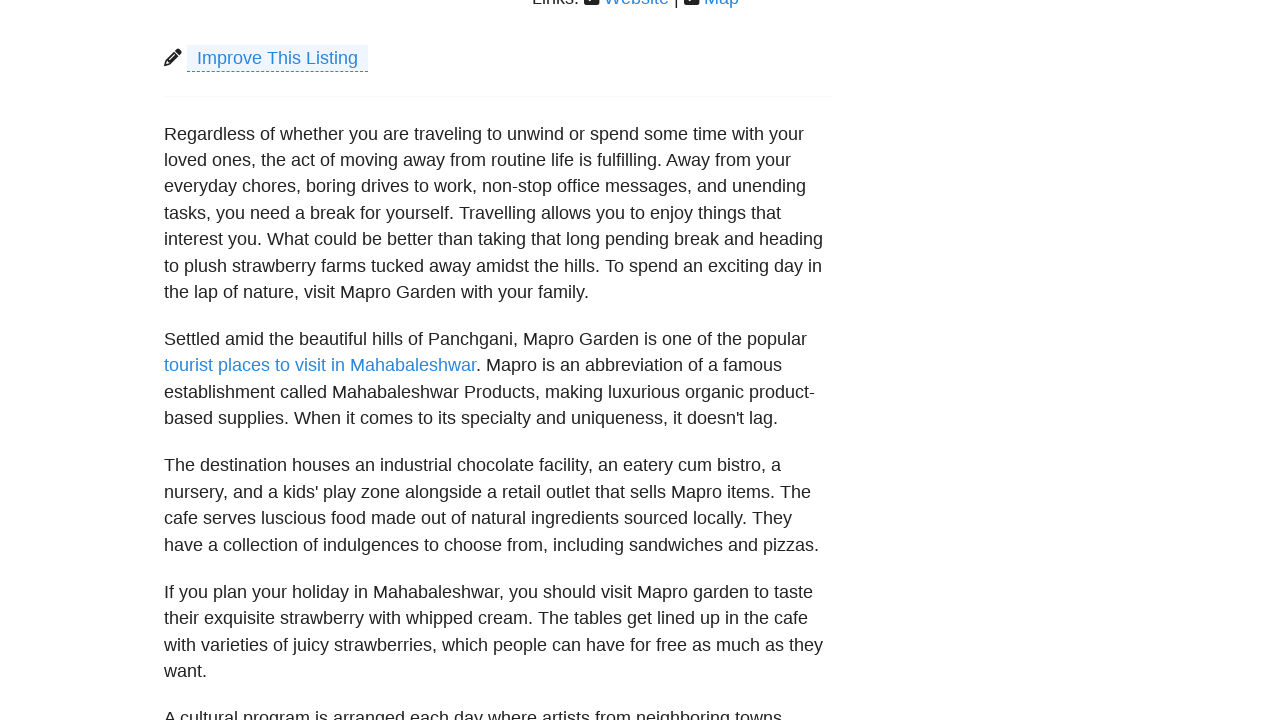

Waited 1 second for page scroll animation
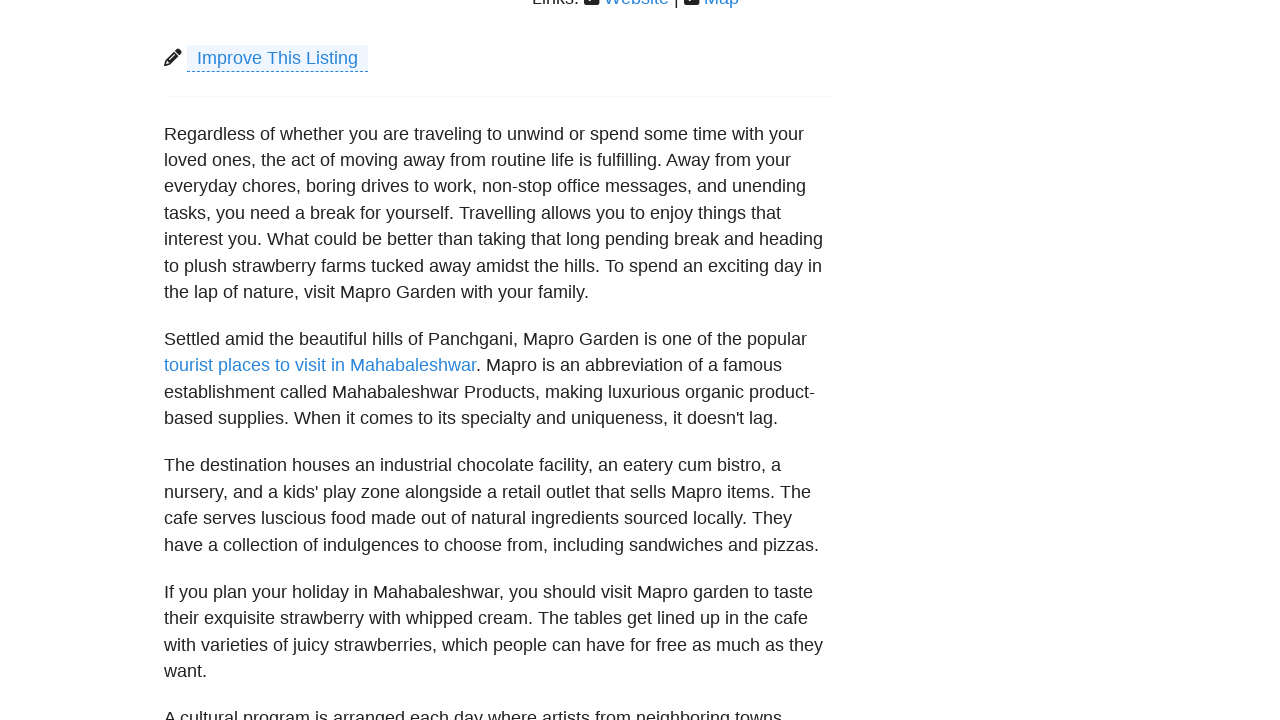

Pressed Page Down to continue scrolling through content
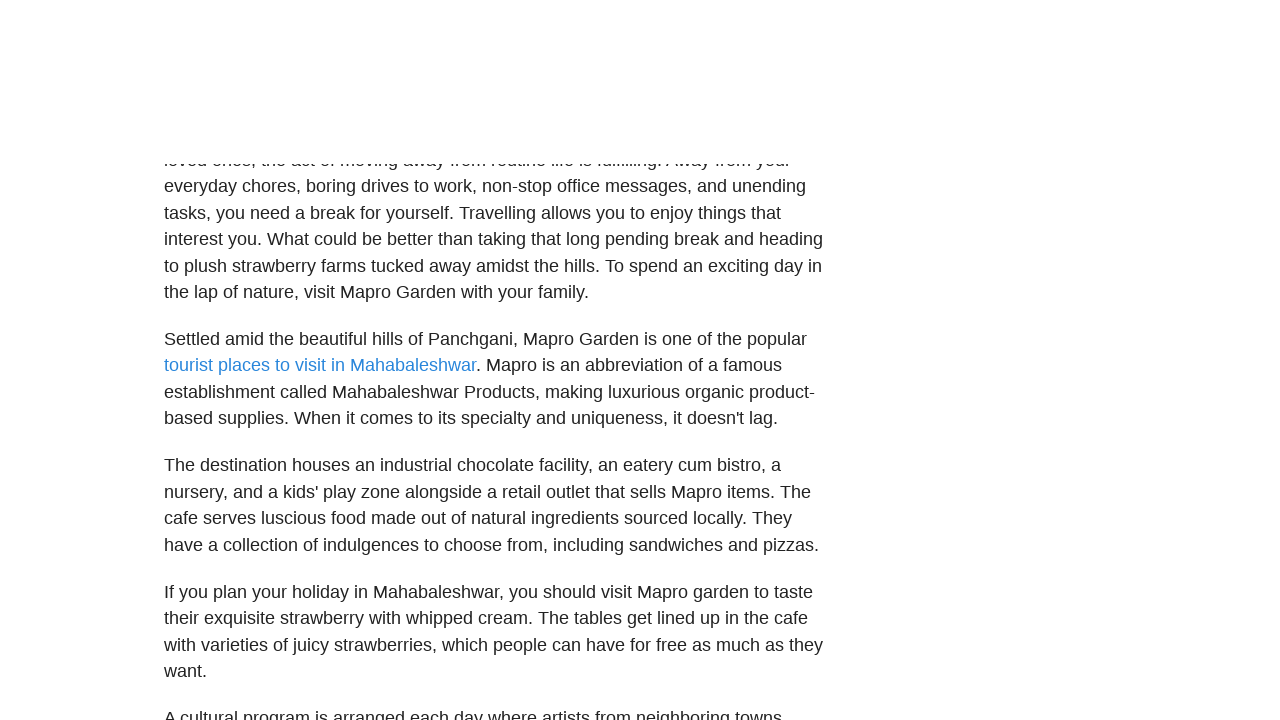

Waited 1 second for page scroll animation
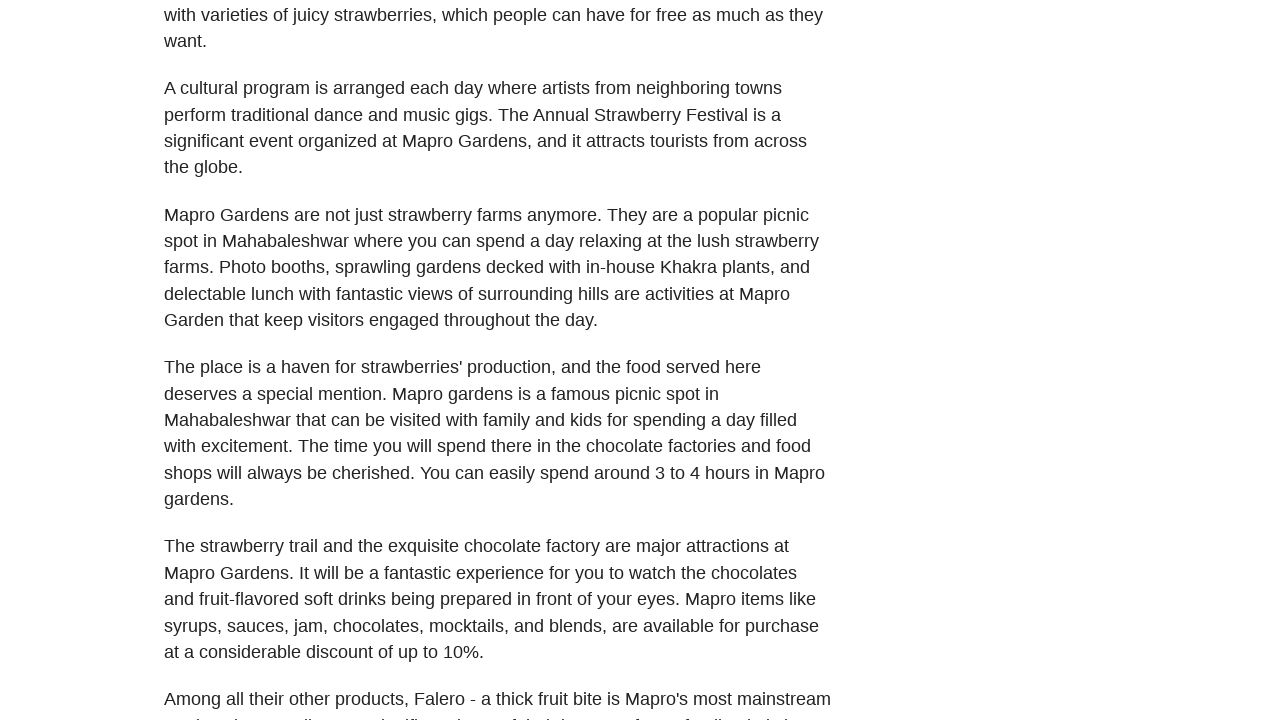

Pressed Page Down for final scroll
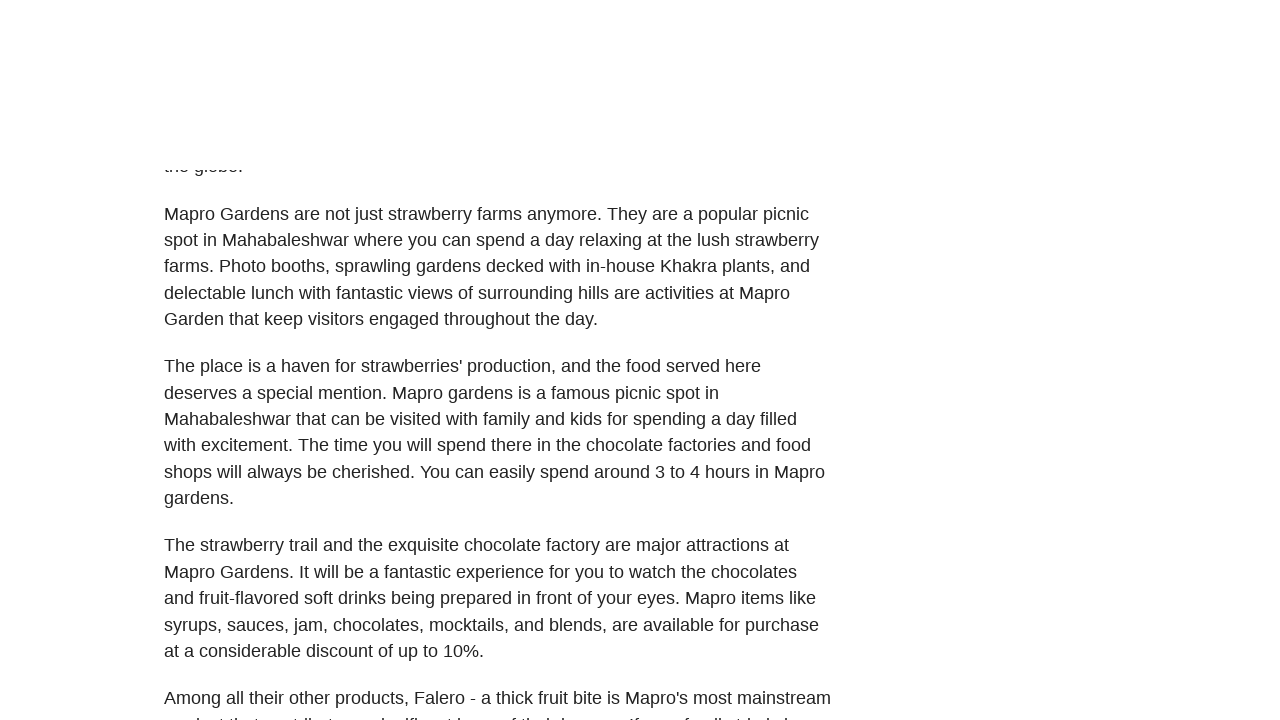

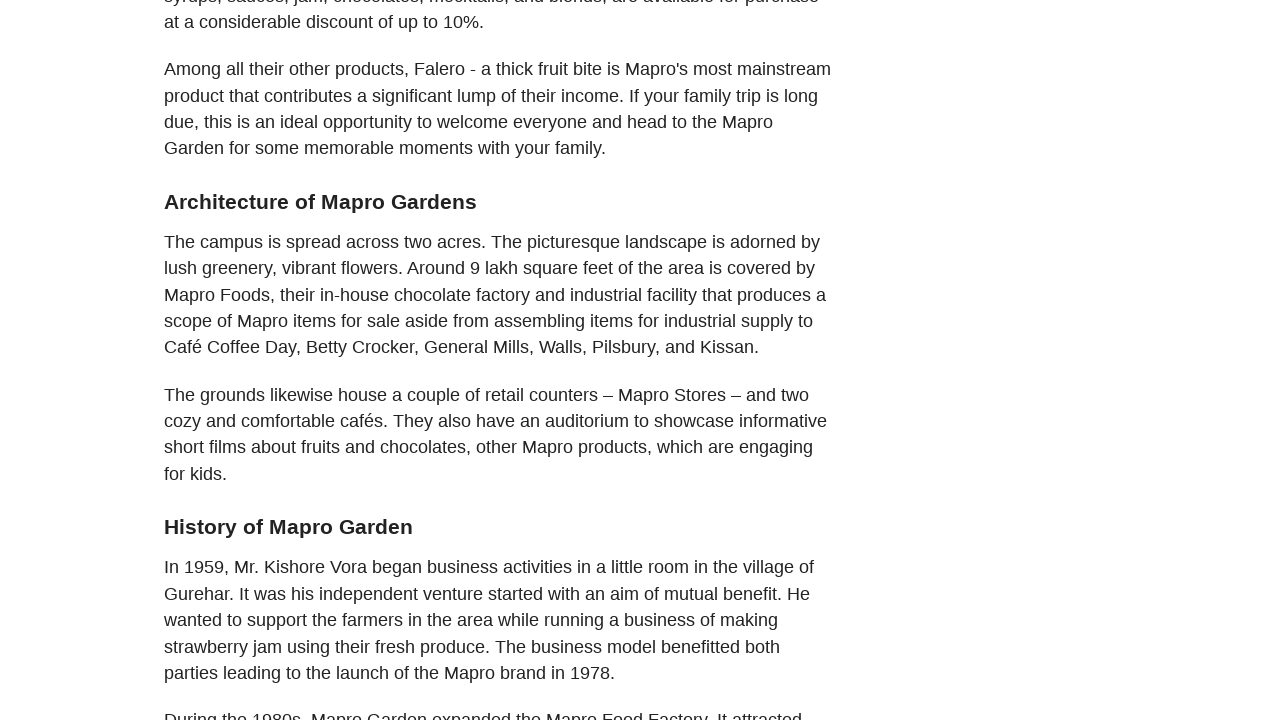